Navigates to YouTube homepage and maximizes the browser window

Starting URL: https://youtube.com

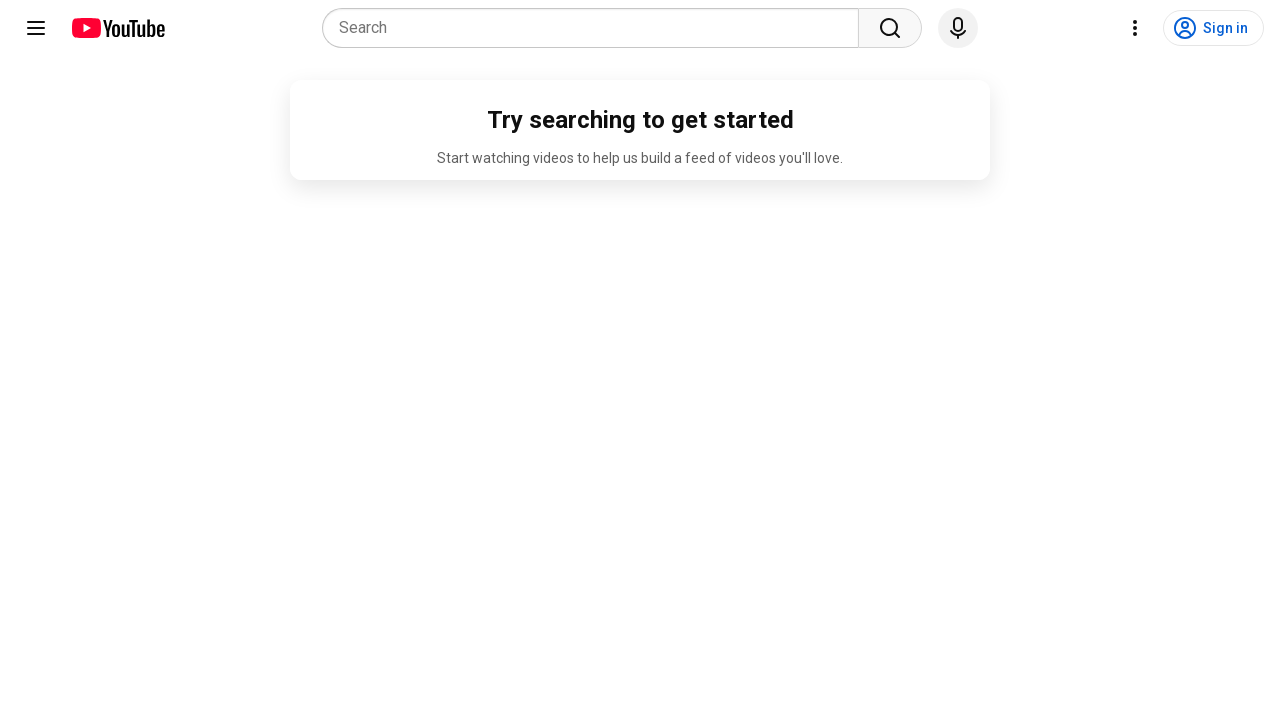

Set viewport size to 1920x1080
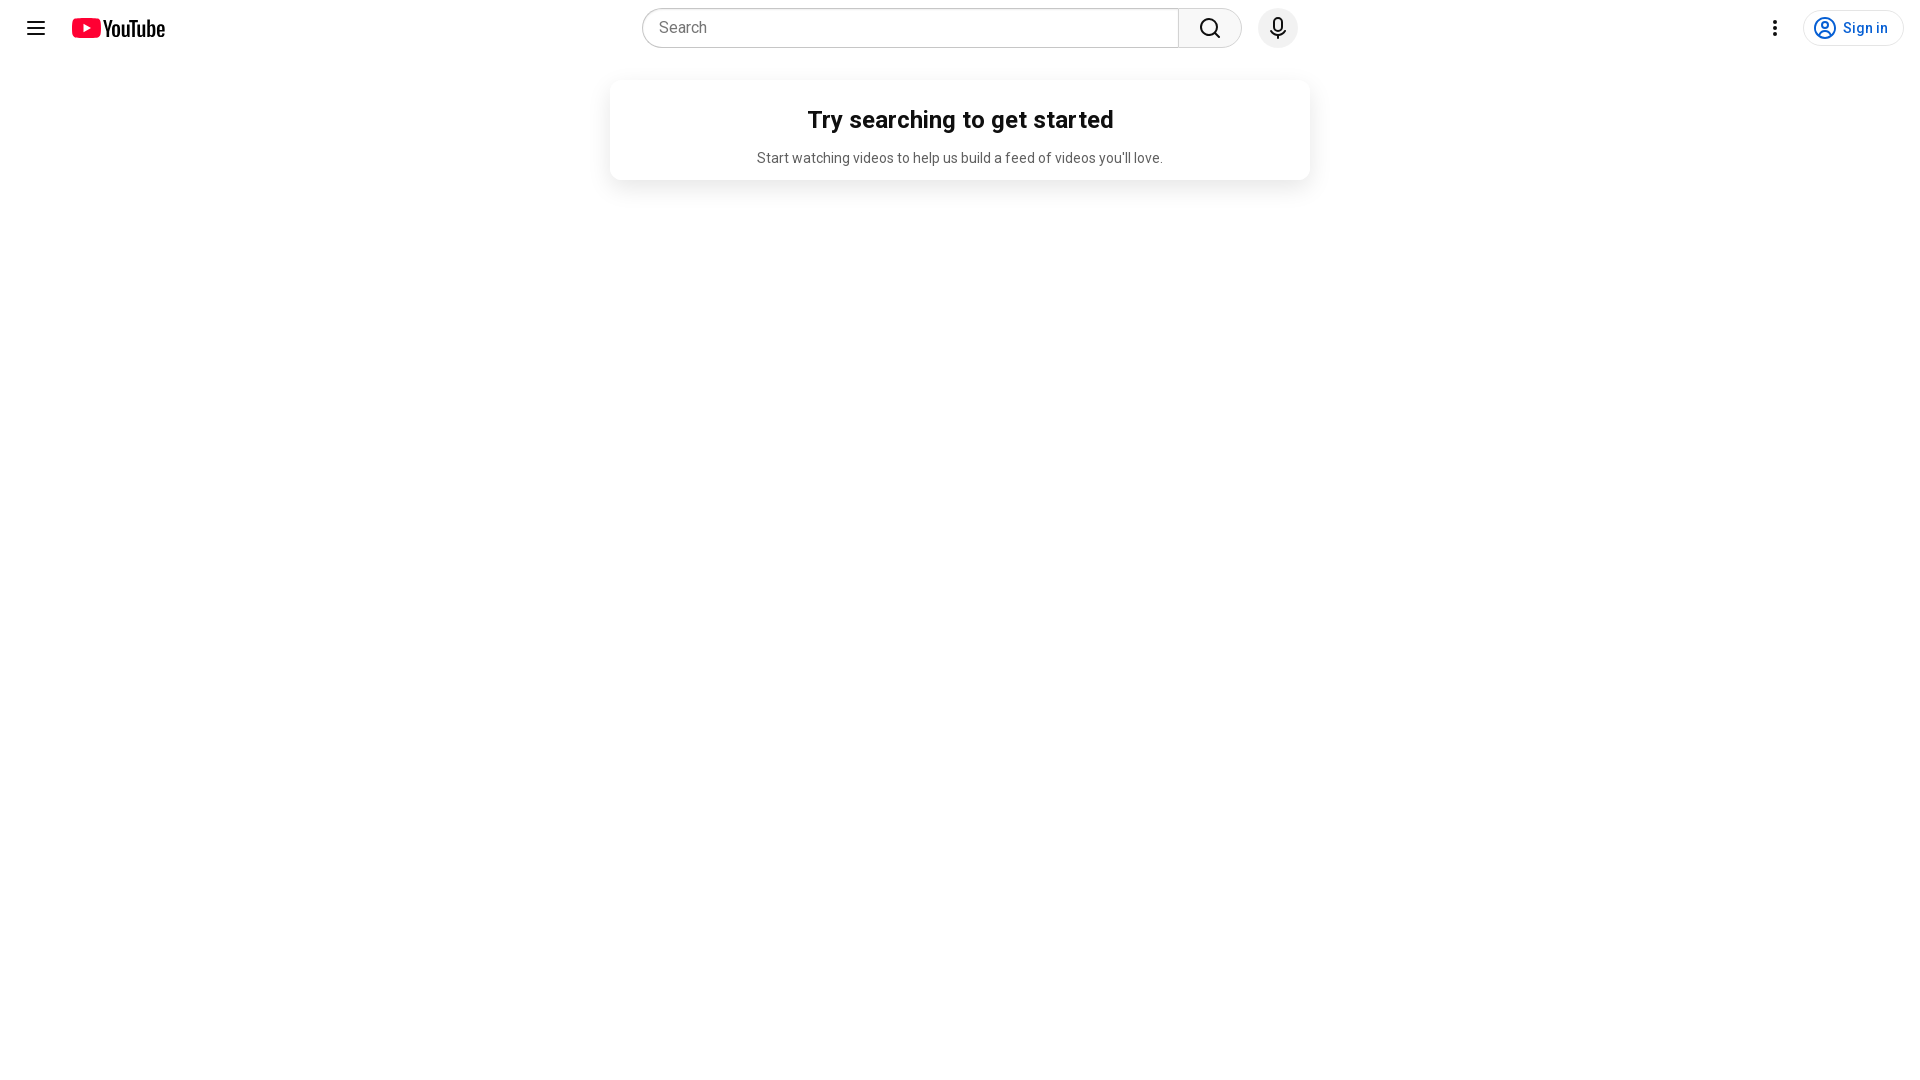

Navigated to YouTube homepage
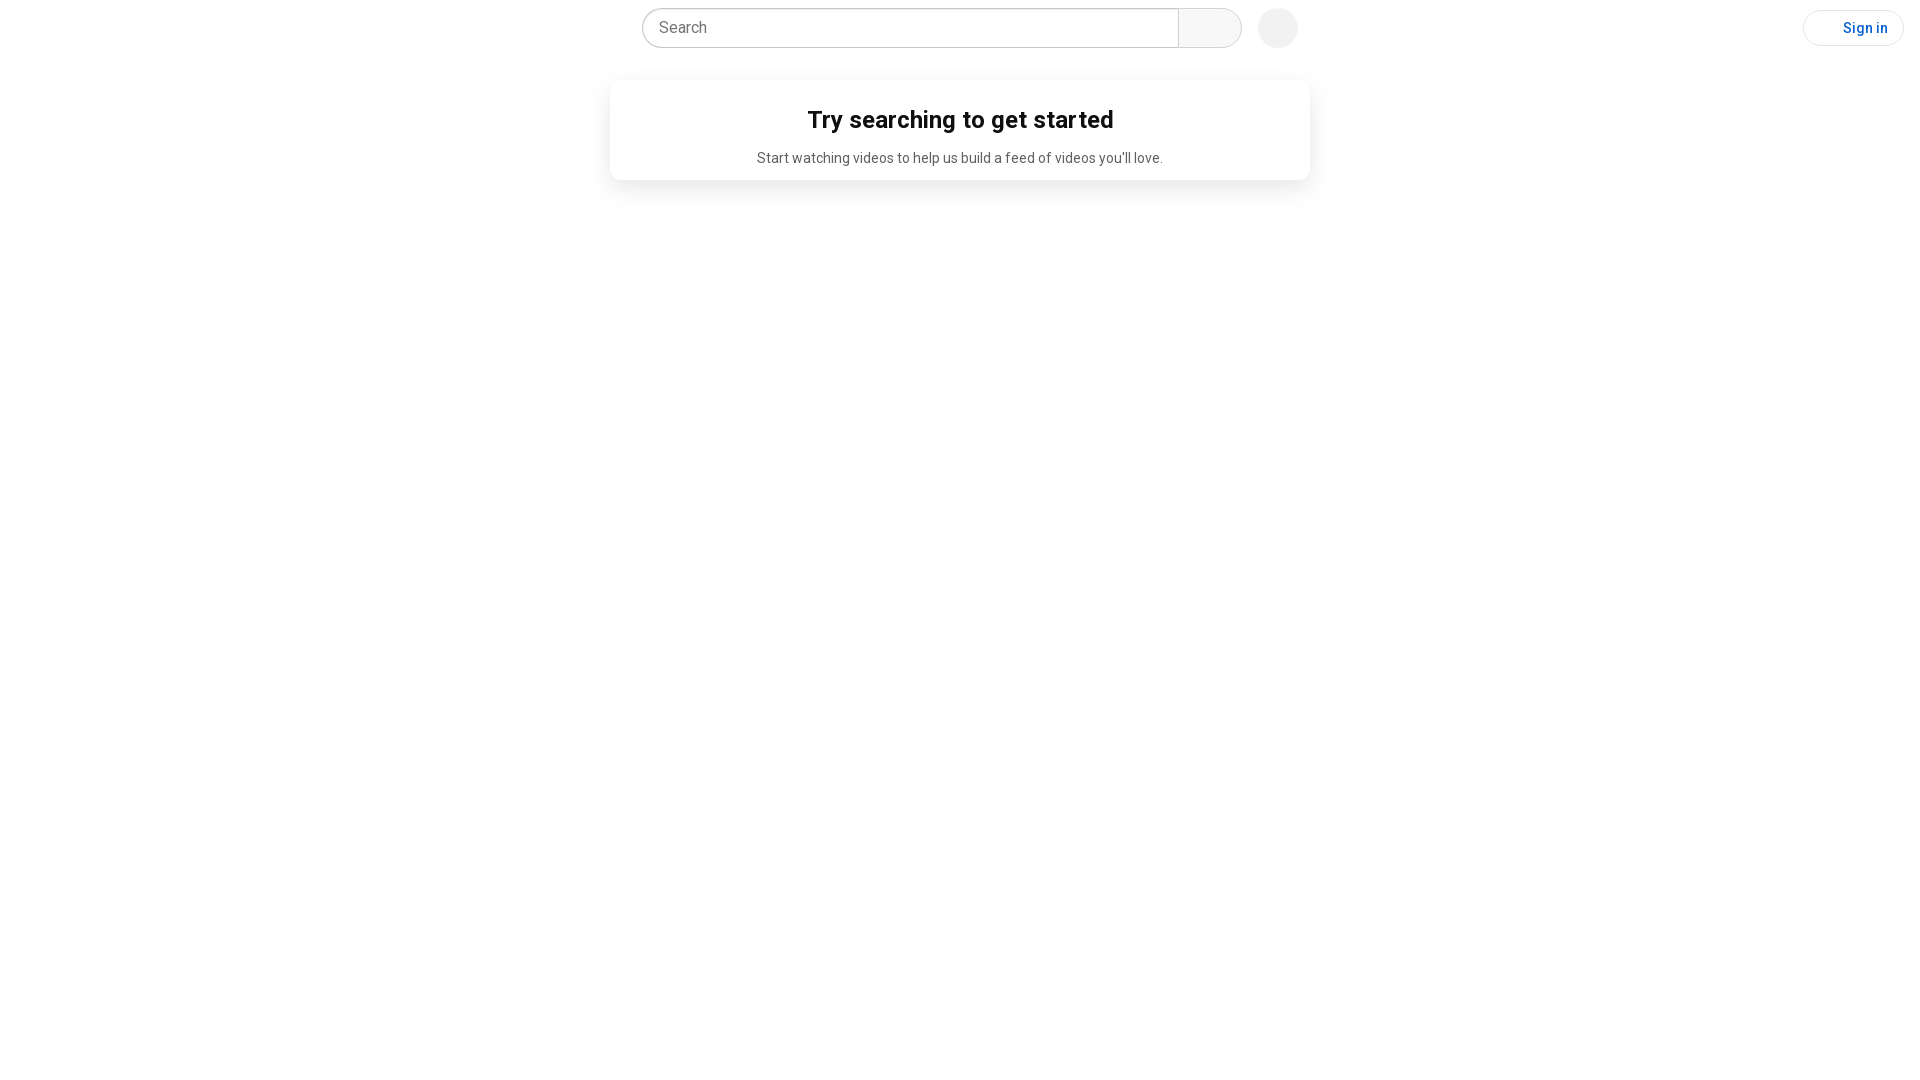

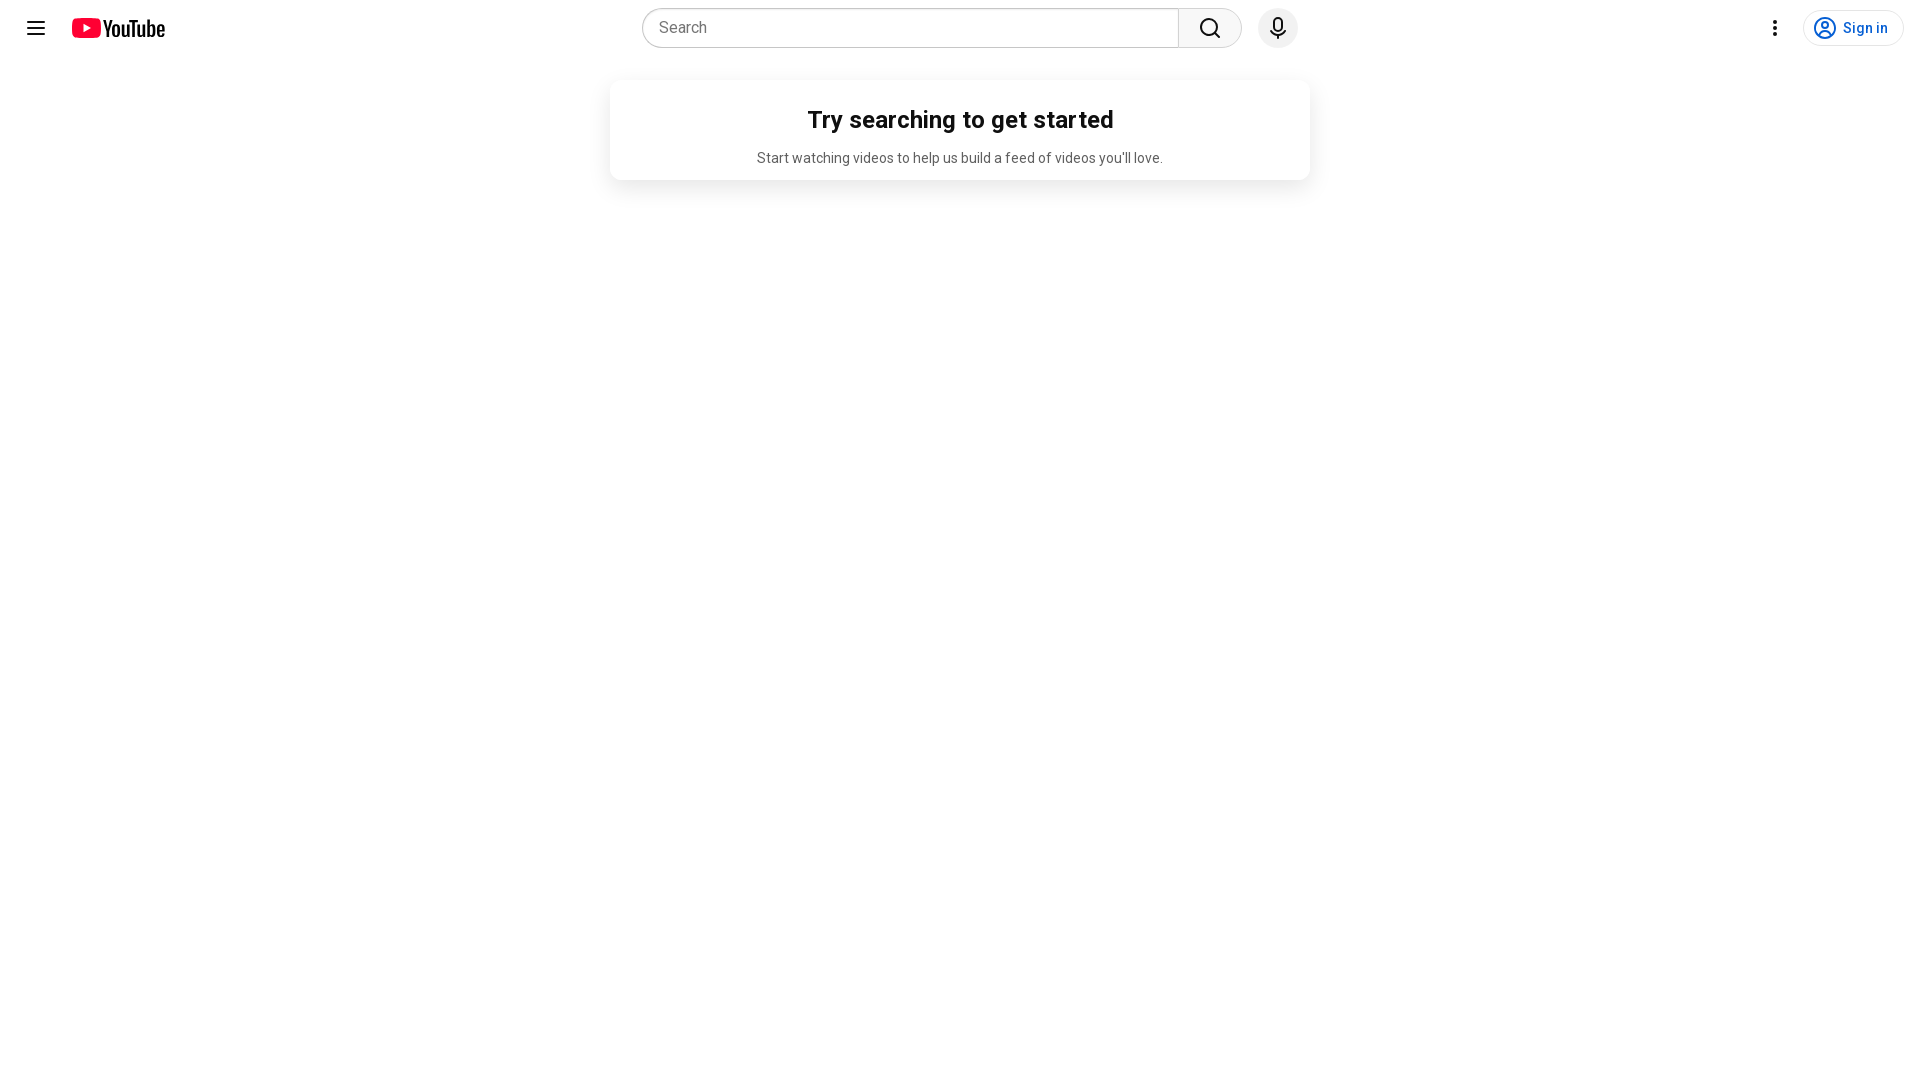